Tests an e-commerce flow by searching for products, adding a specific item to cart, and proceeding through checkout

Starting URL: https://rahulshettyacademy.com/seleniumPractise/#/

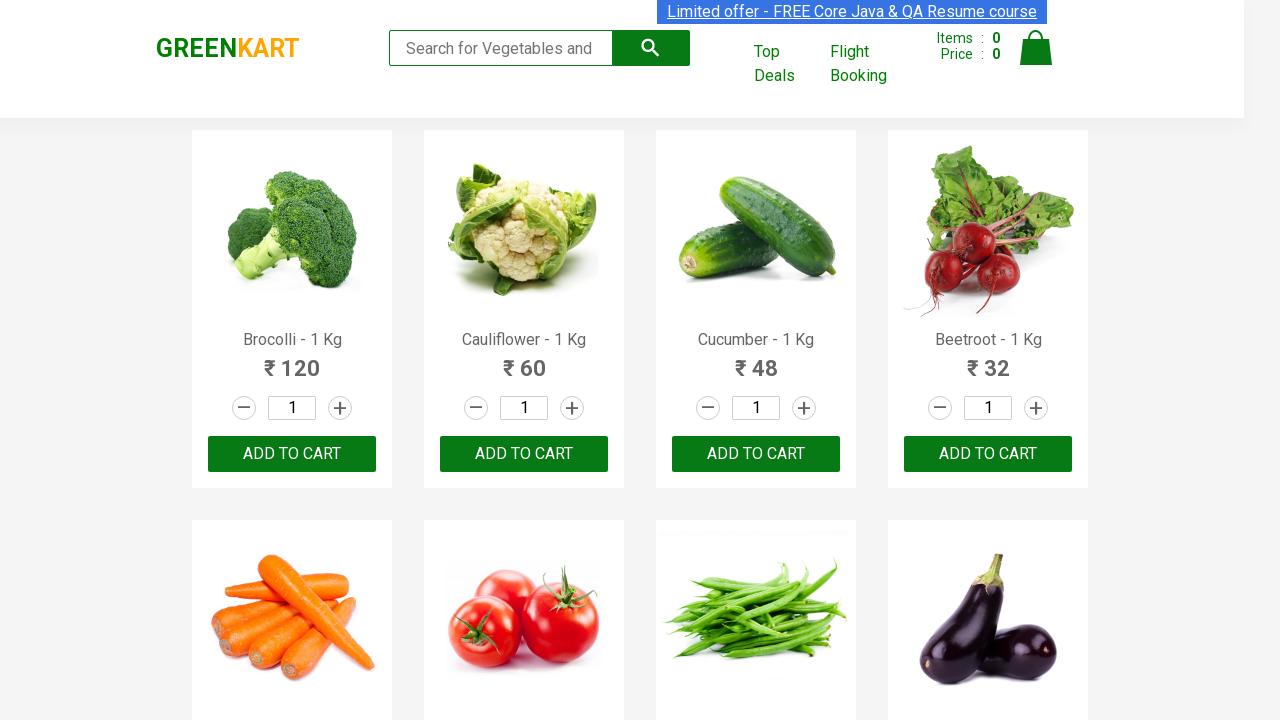

Filled search field with 'ca' to find products on .search-keyword
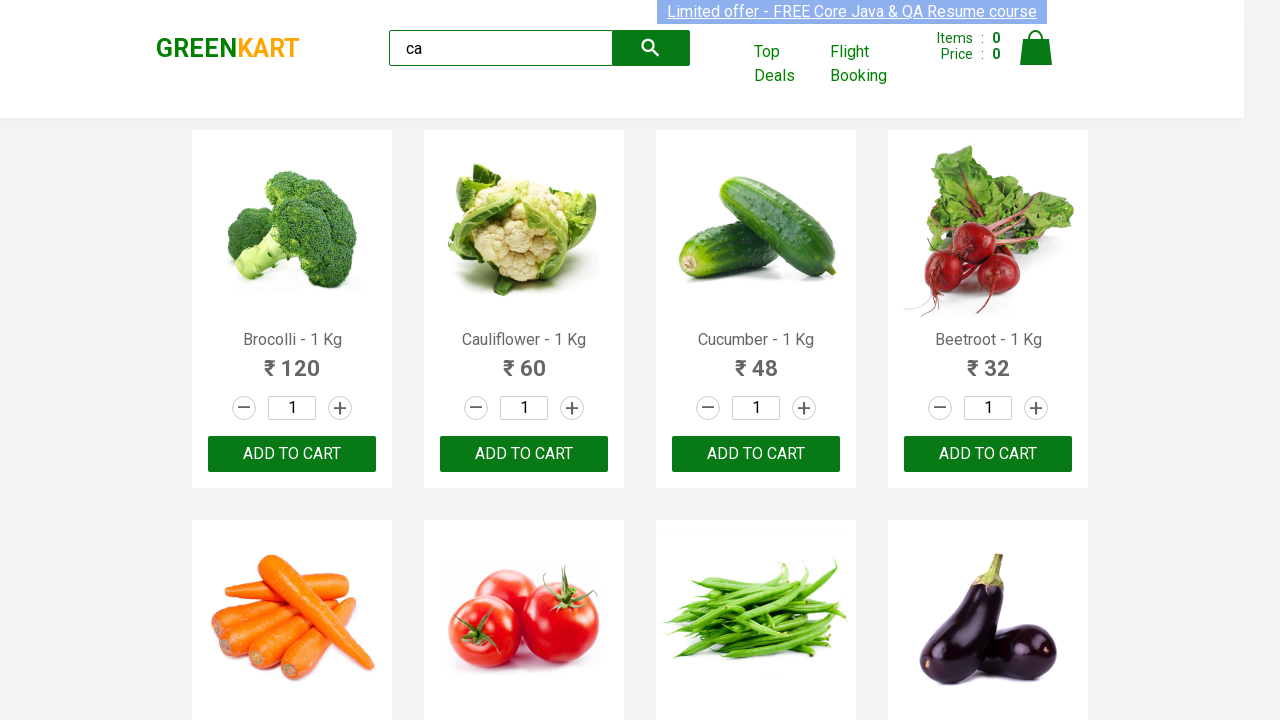

Waited 3 seconds for products to load
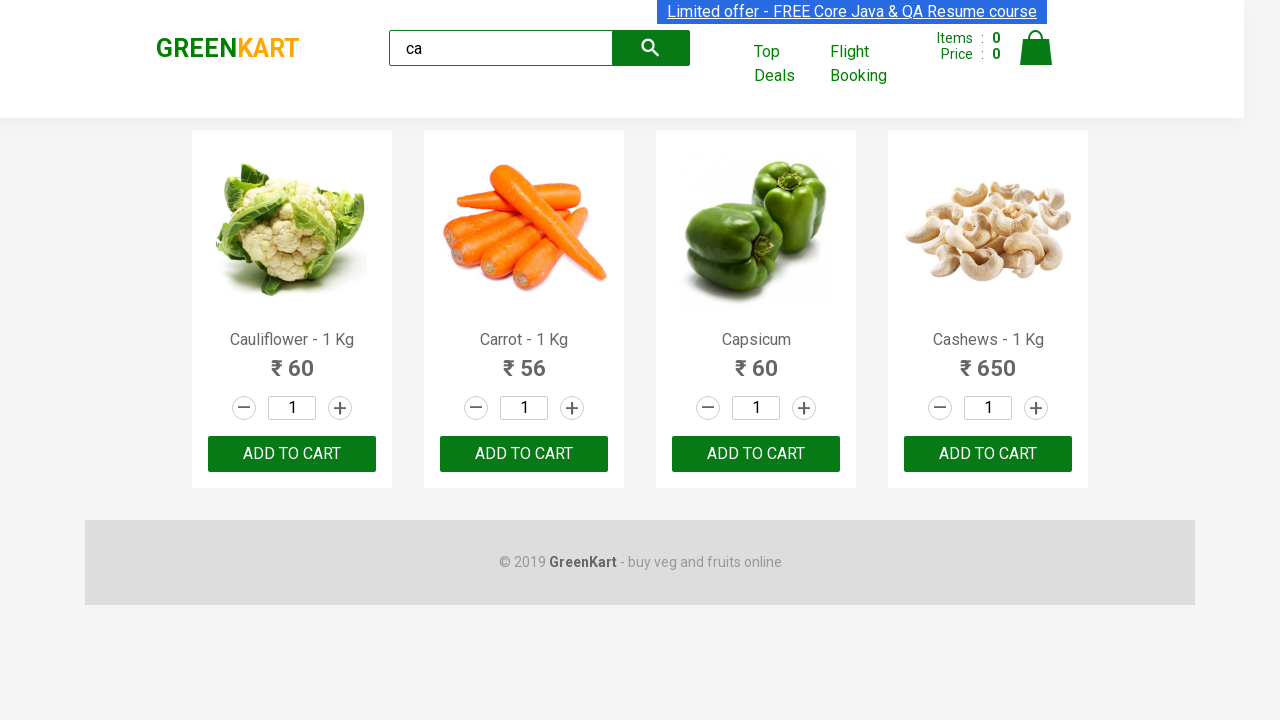

Retrieved list of all products
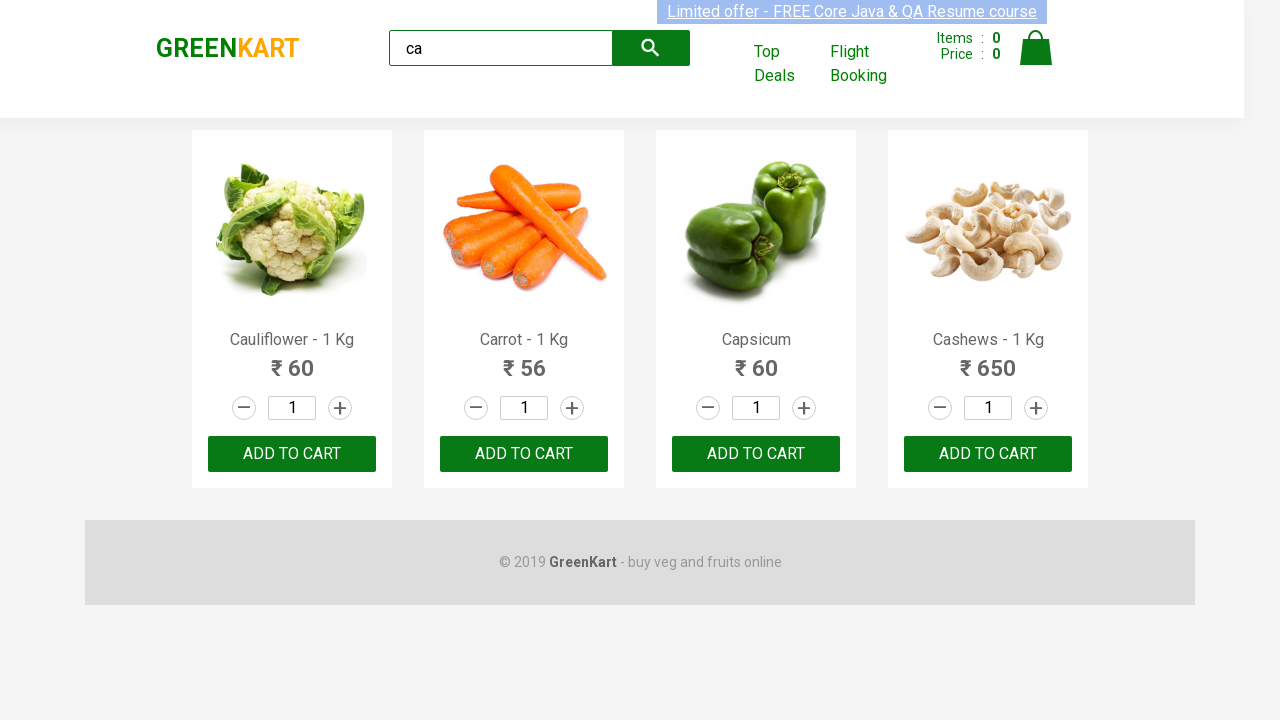

Found Cashews product and clicked 'Add to cart' button at (988, 454) on .products .product >> nth=3 >> button
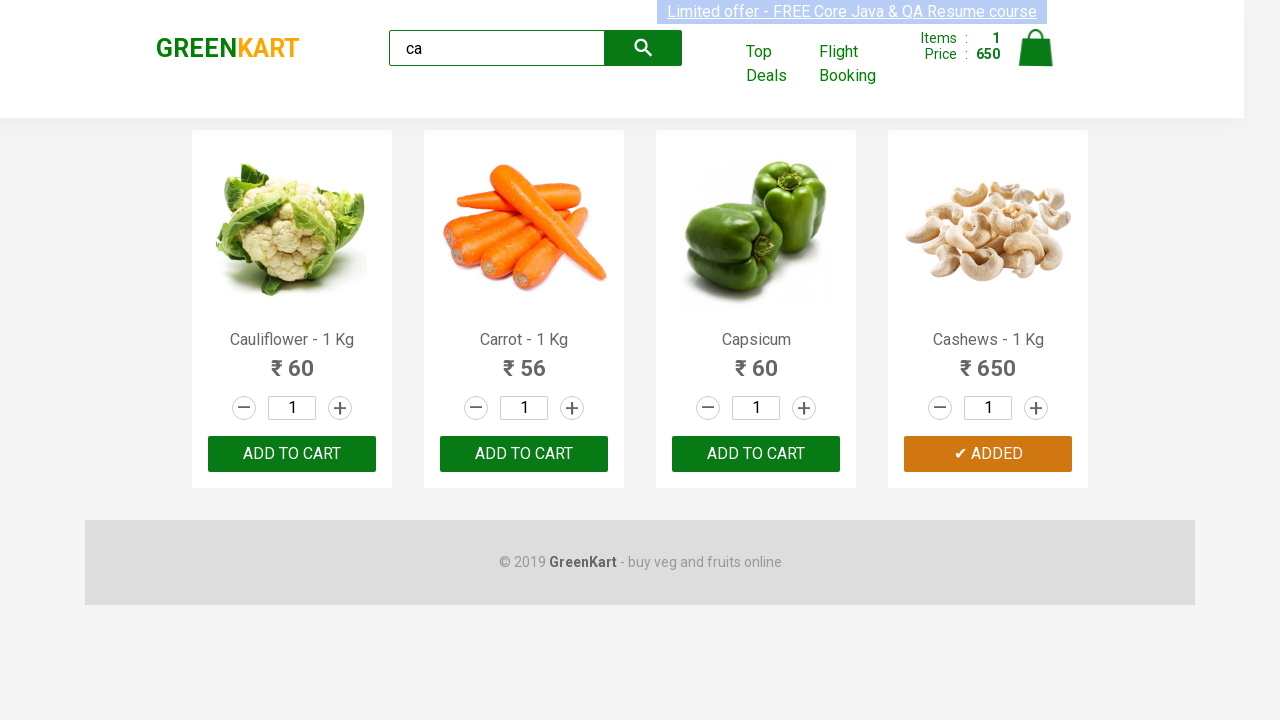

Clicked cart icon to view cart at (1036, 48) on .cart-icon > img
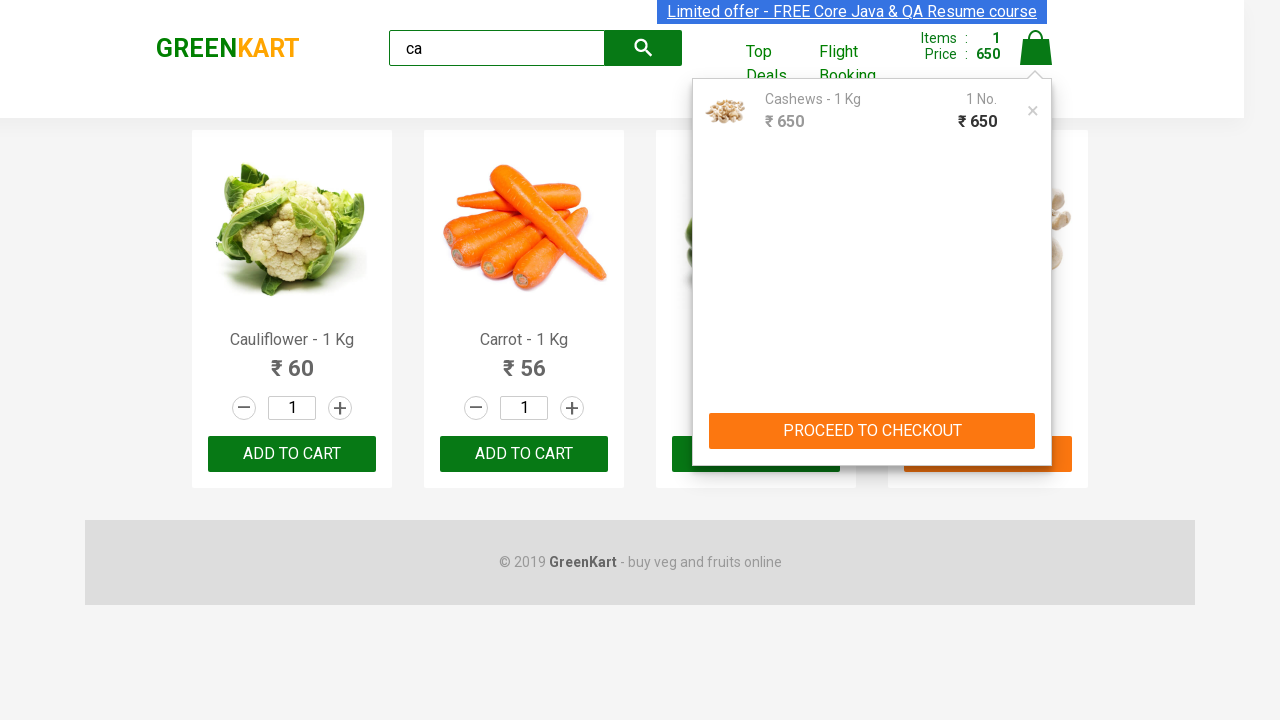

Clicked 'PROCEED TO CHECKOUT' button at (872, 431) on text=PROCEED TO CHECKOUT
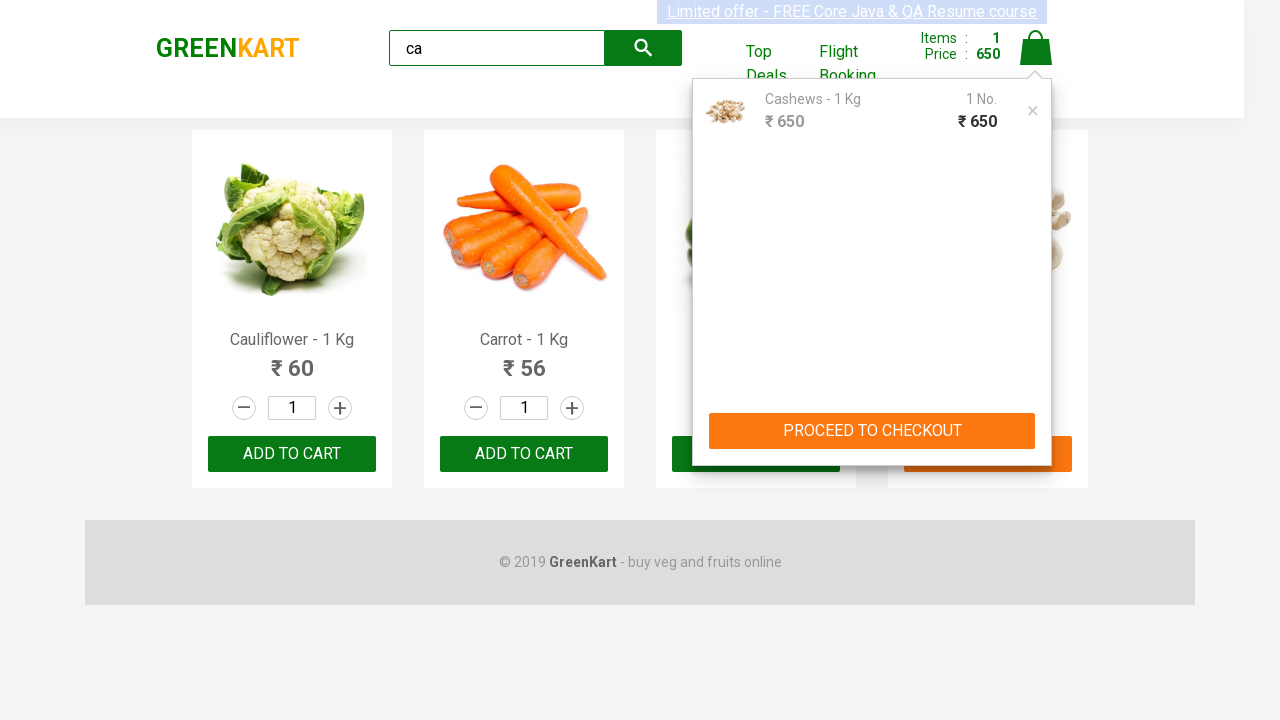

Clicked 'Place Order' button at (1036, 420) on text=Place Order
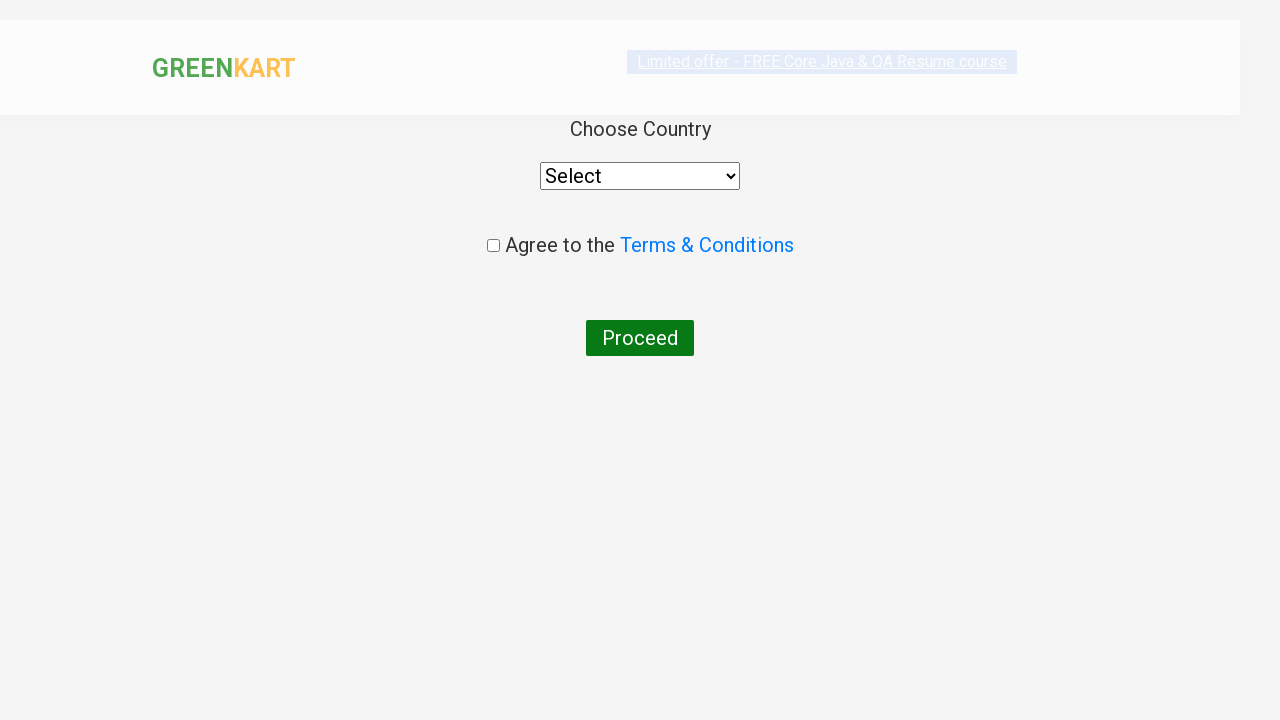

Selected 'United States' from country dropdown on select
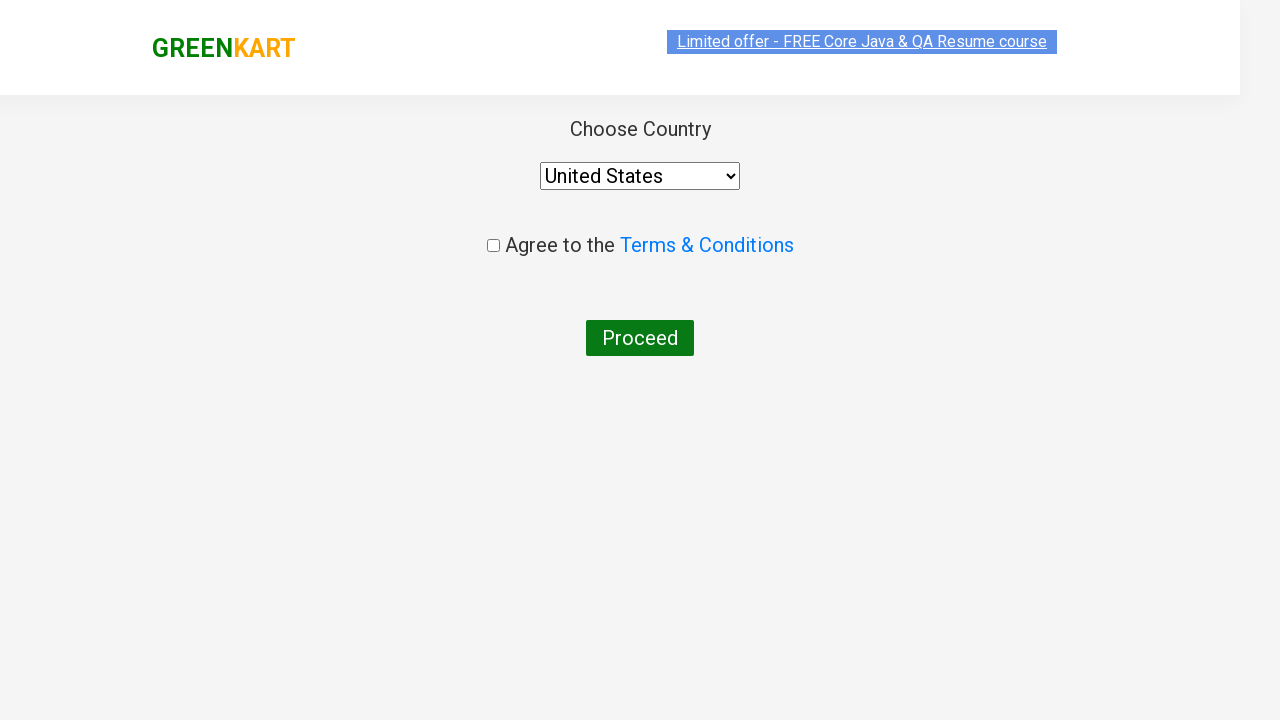

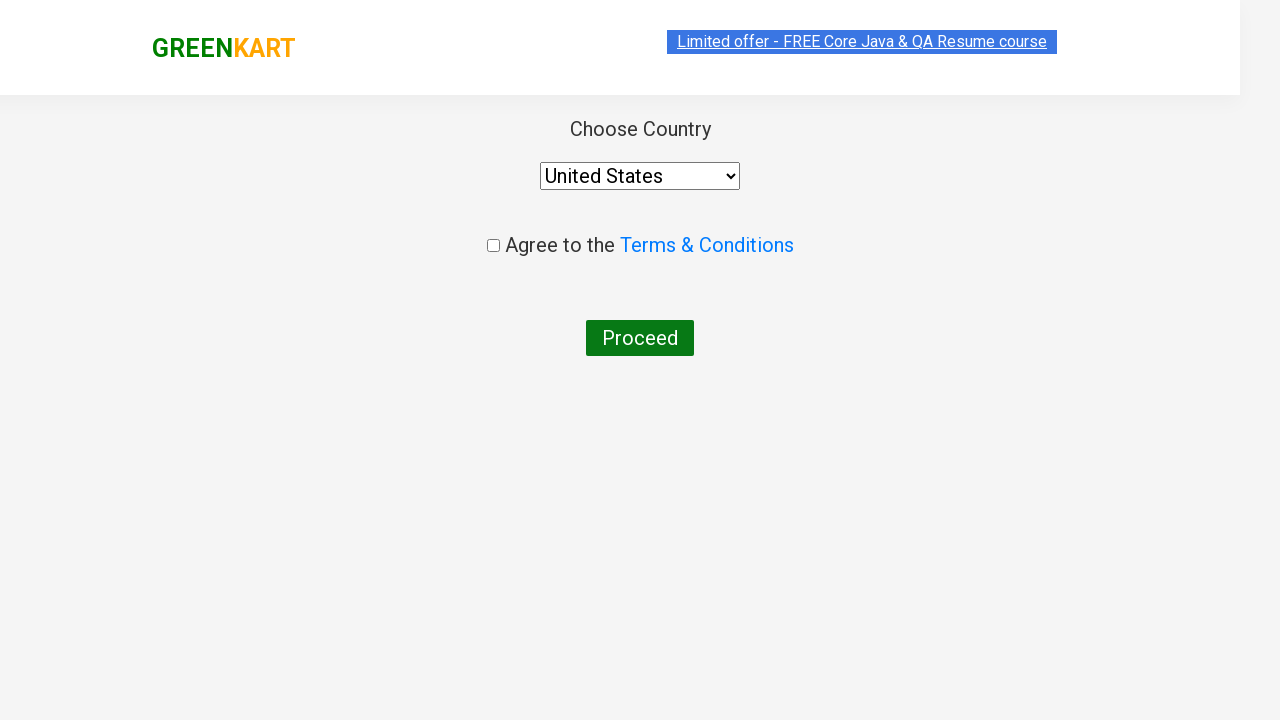